Fills out a simple form with personal information (name, last name, city, country) and submits it

Starting URL: http://suninjuly.github.io/simple_form_find_task.html

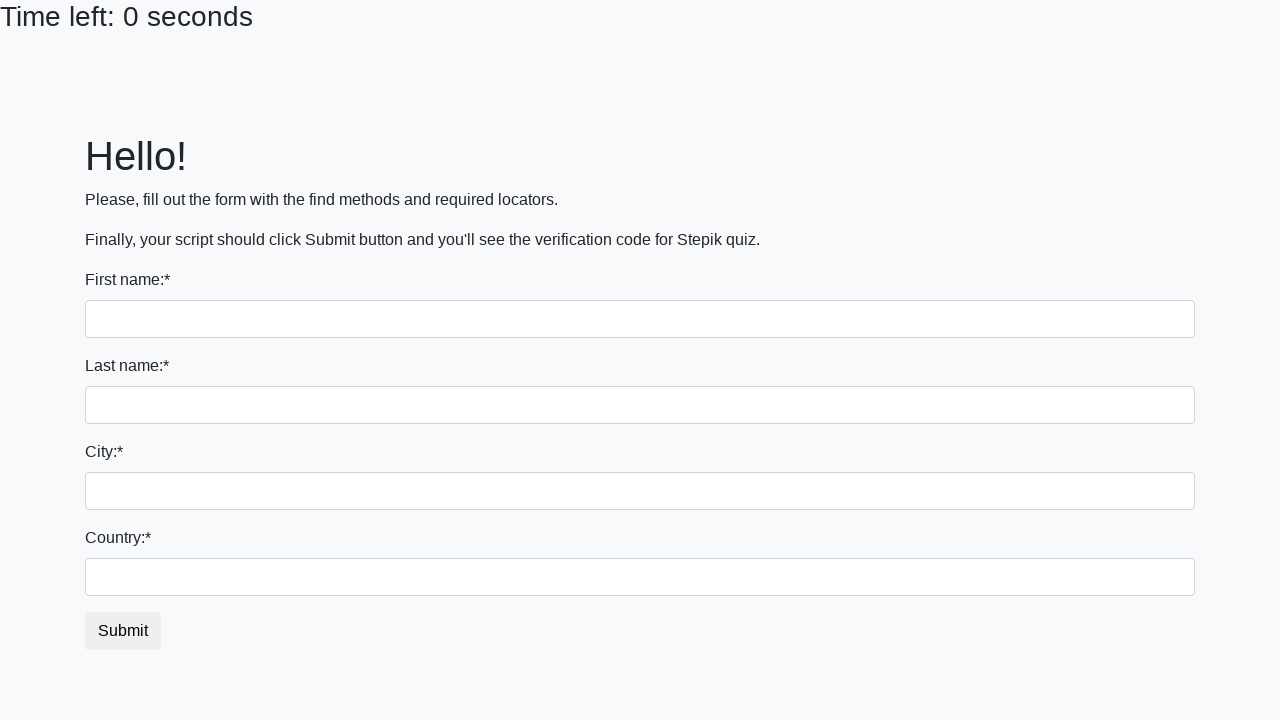

Filled first name field with 'Ivan' on input
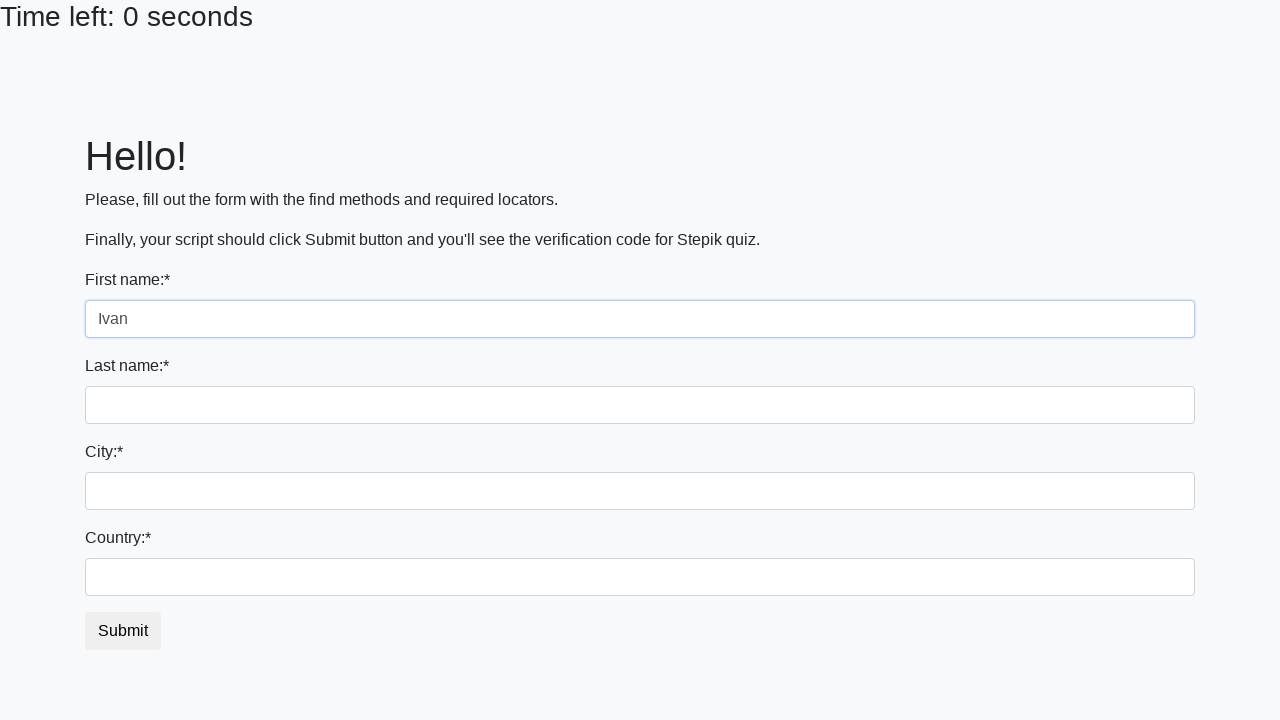

Filled last name field with 'Petrov' on input[name='last_name']
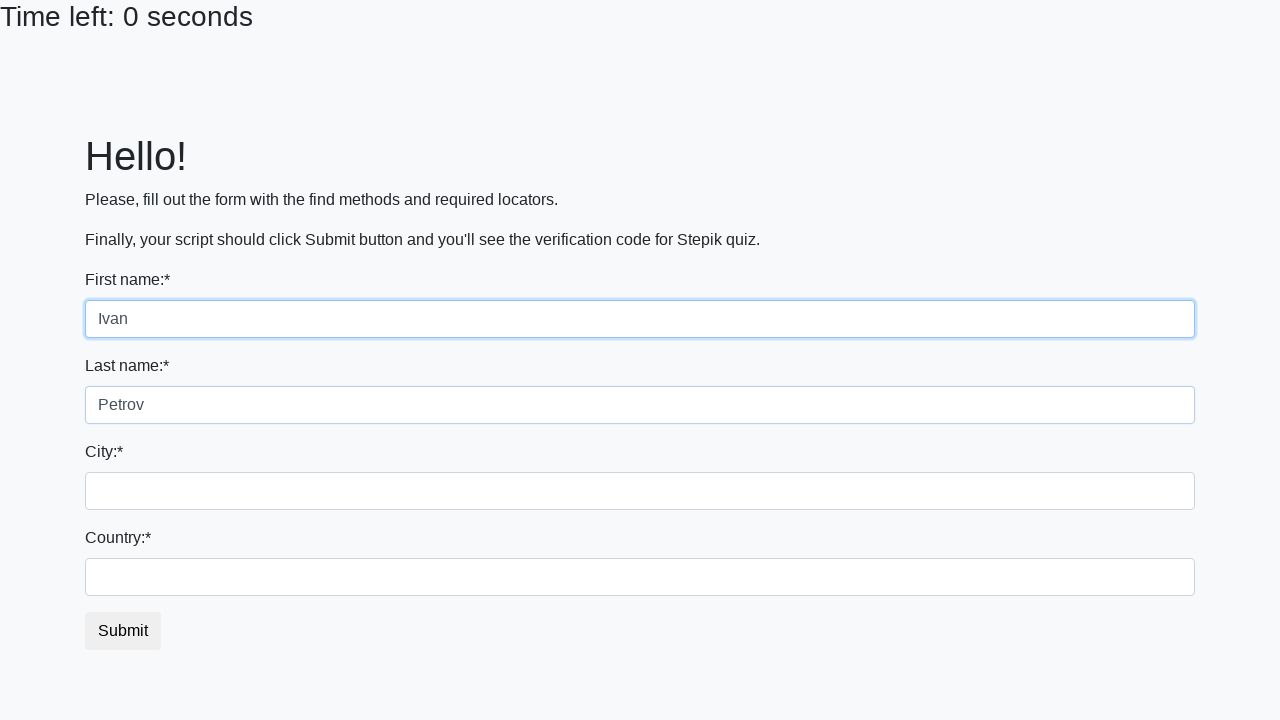

Filled city field with 'Smolensk' on input.city
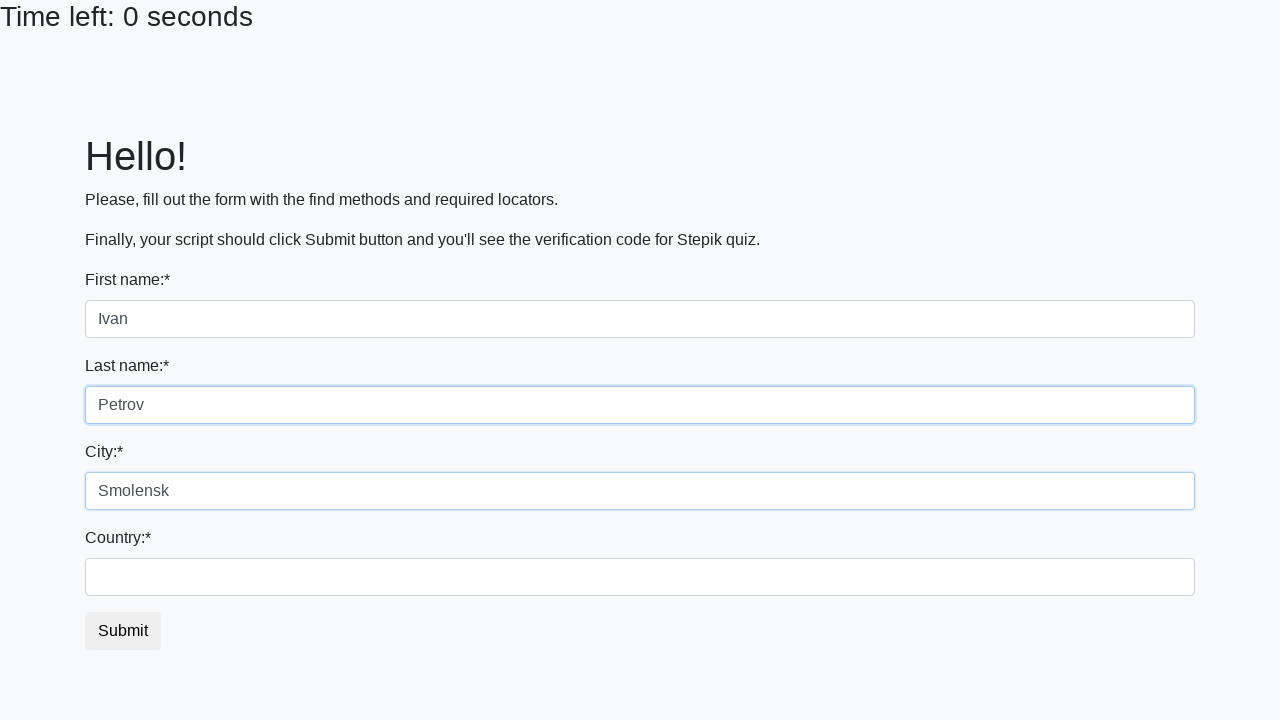

Filled country field with 'Russia' on #country
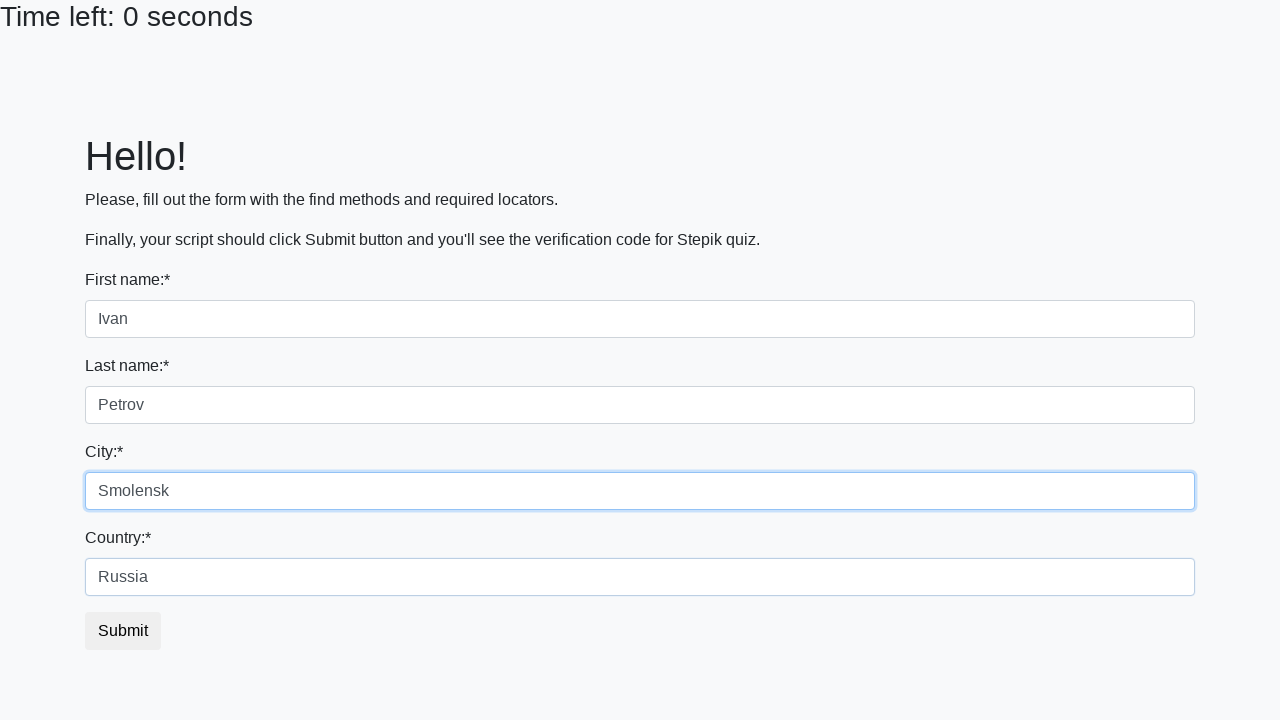

Clicked submit button to submit the form at (123, 631) on button.btn
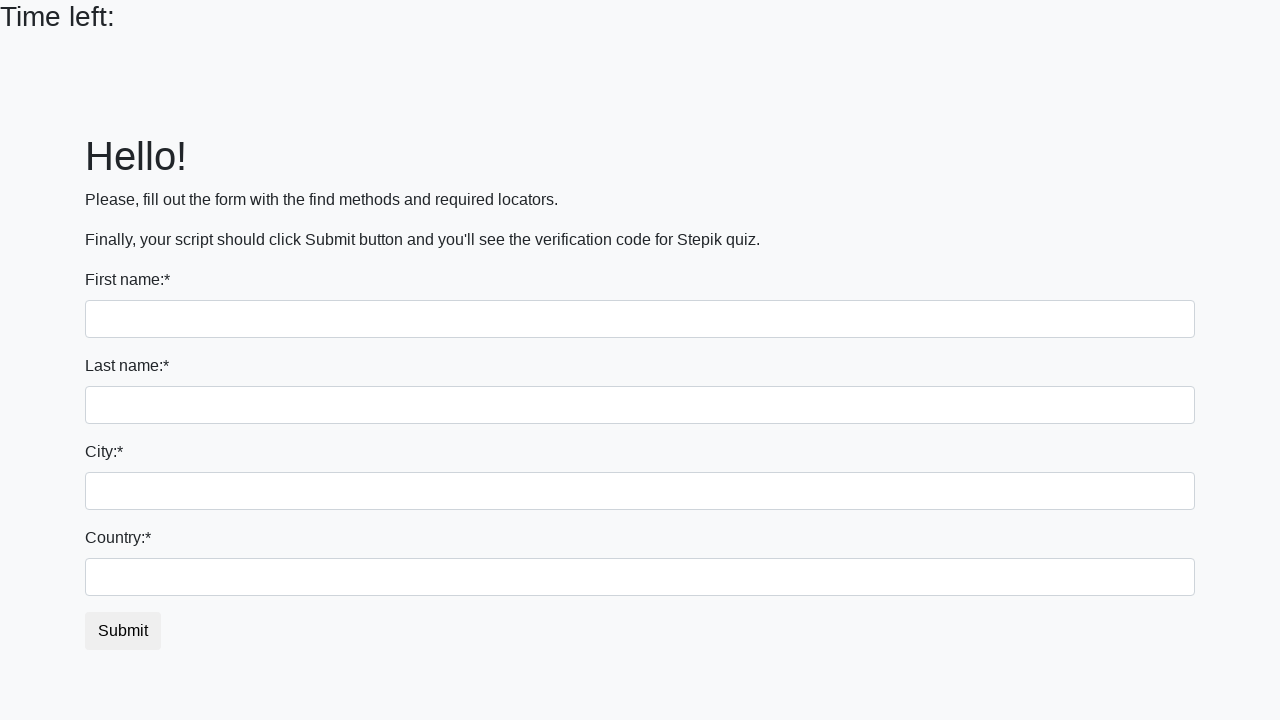

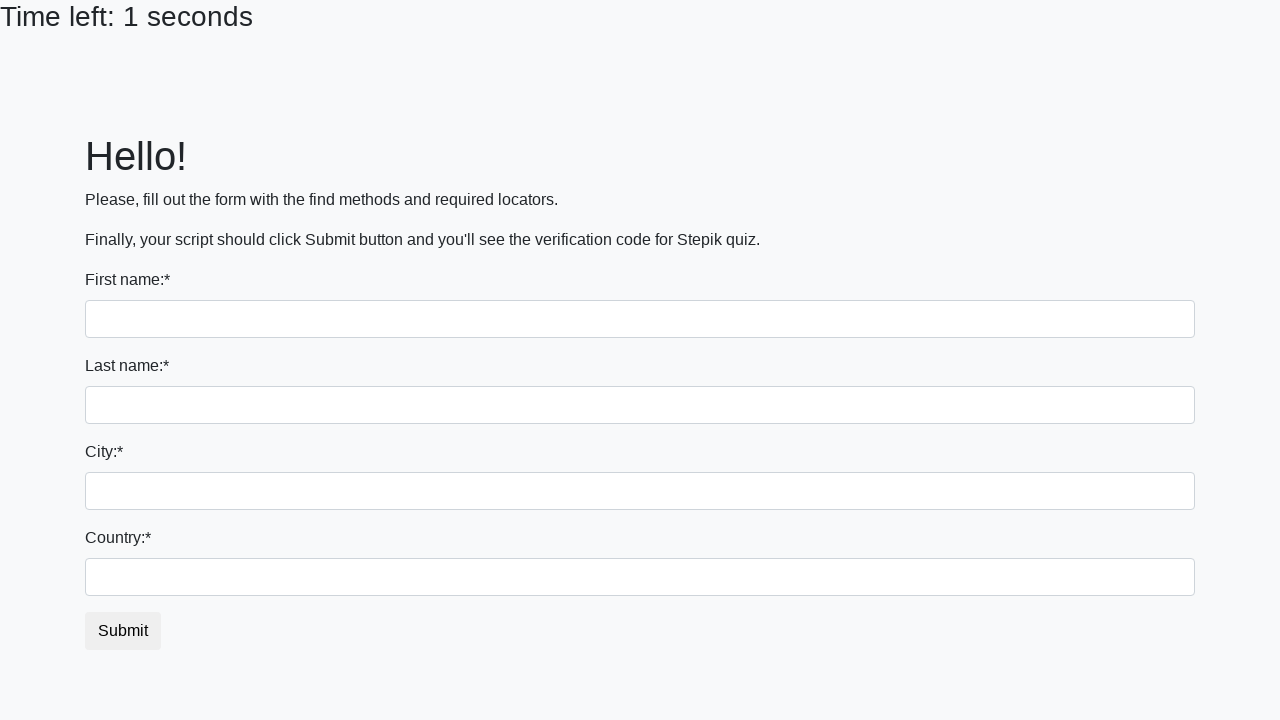